Tests the search functionality on Python.org by entering "pycon" in the search box and submitting the search form

Starting URL: https://www.python.org

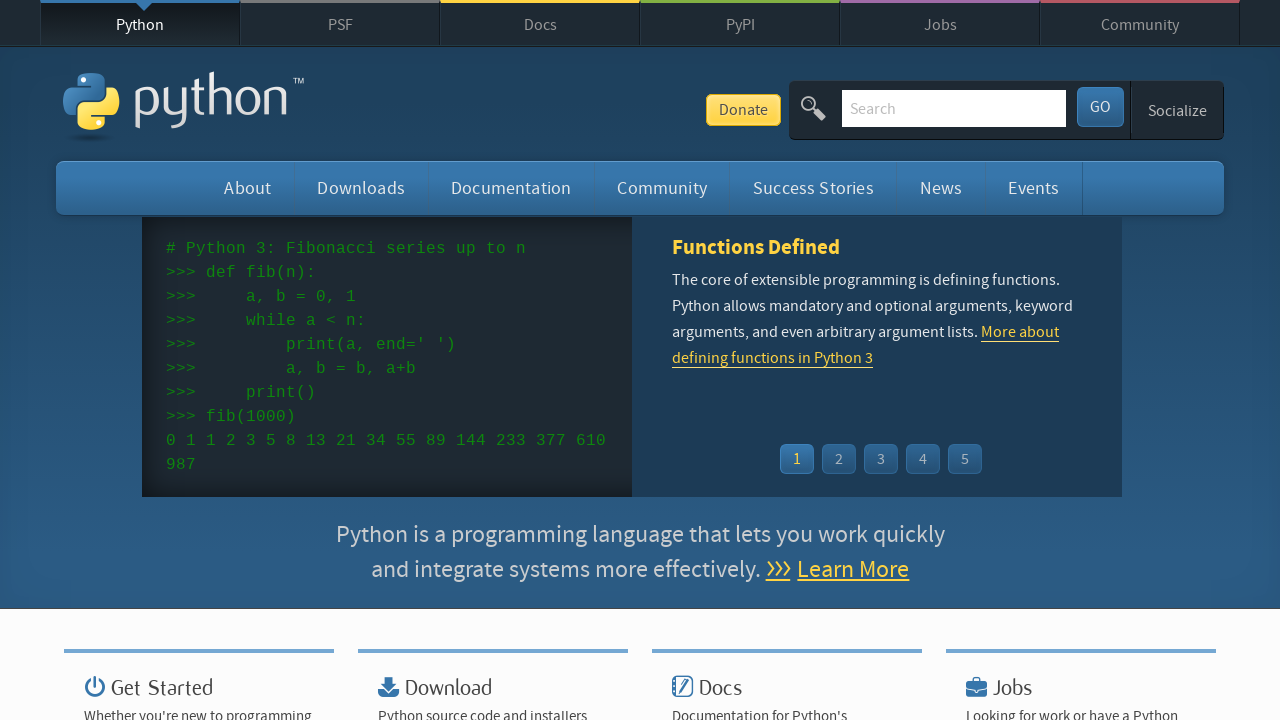

Filled search box with 'pycon' on input[name='q']
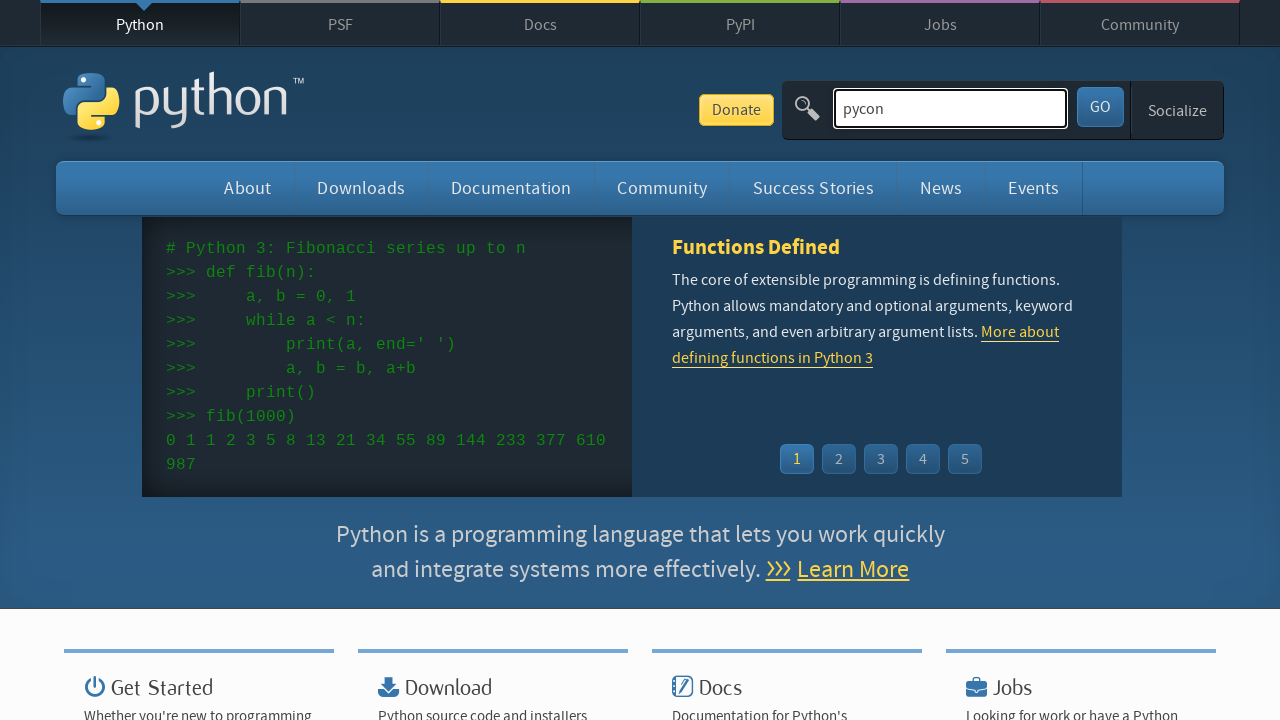

Pressed Enter to submit search form on input[name='q']
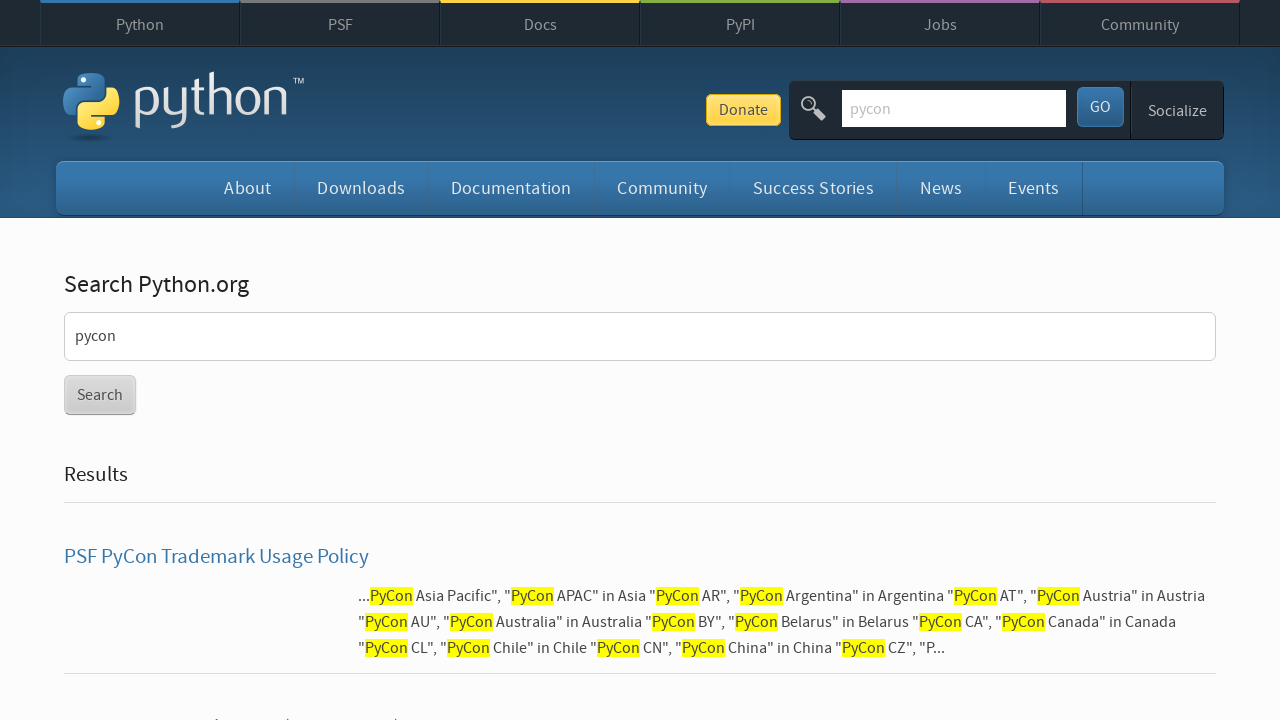

Search results loaded and page became idle
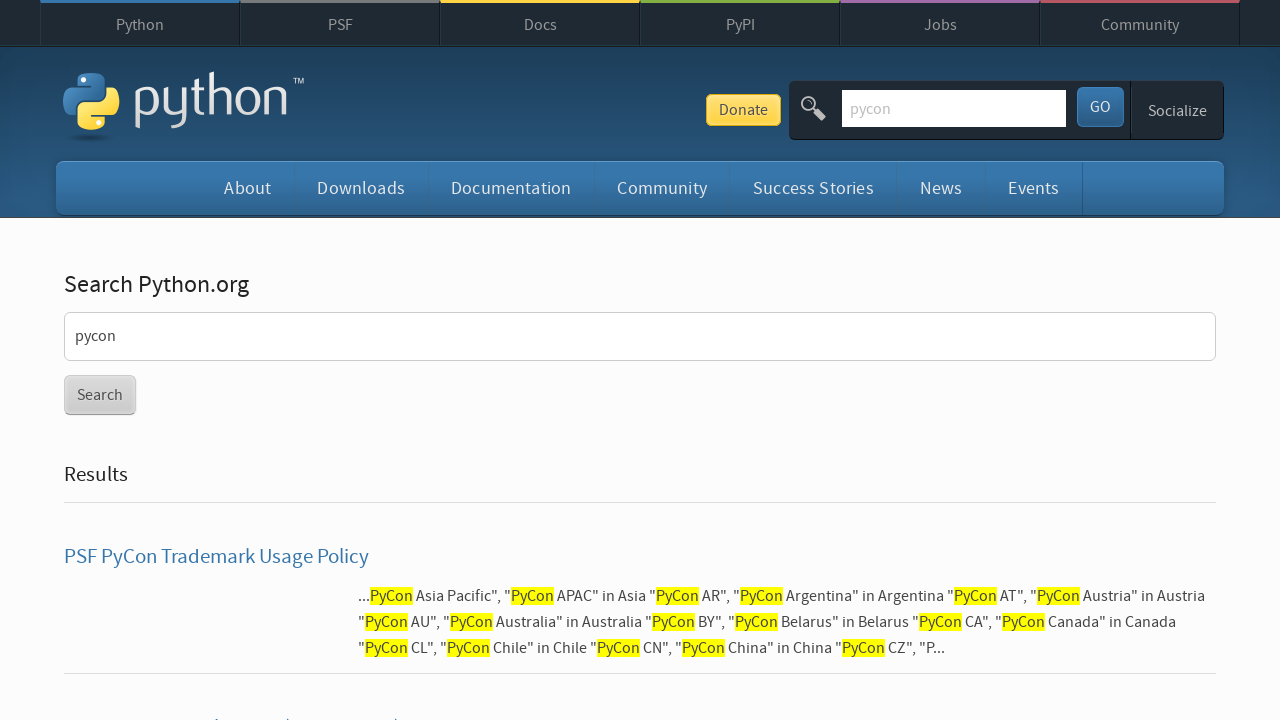

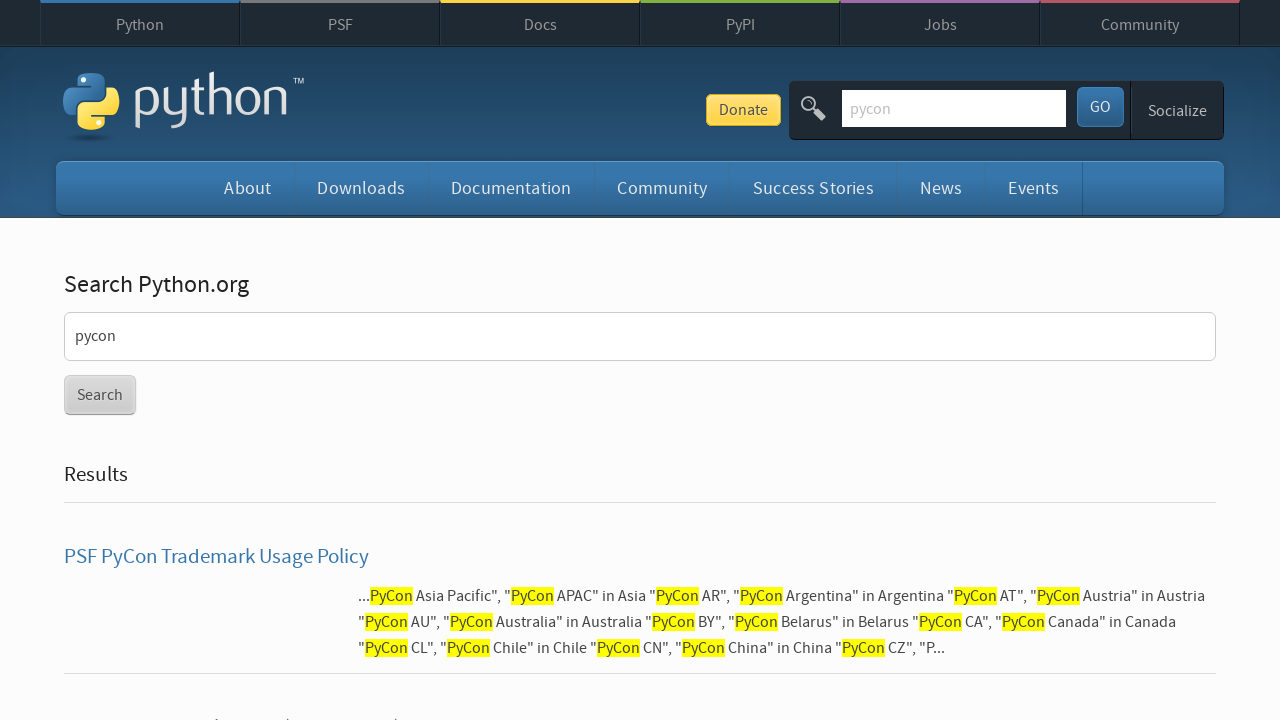